Tests various UI elements on a registration form including text fields, radio buttons, and dropdown selections by filling in personal information and selecting options.

Starting URL: https://demo.automationtesting.in/Register.html

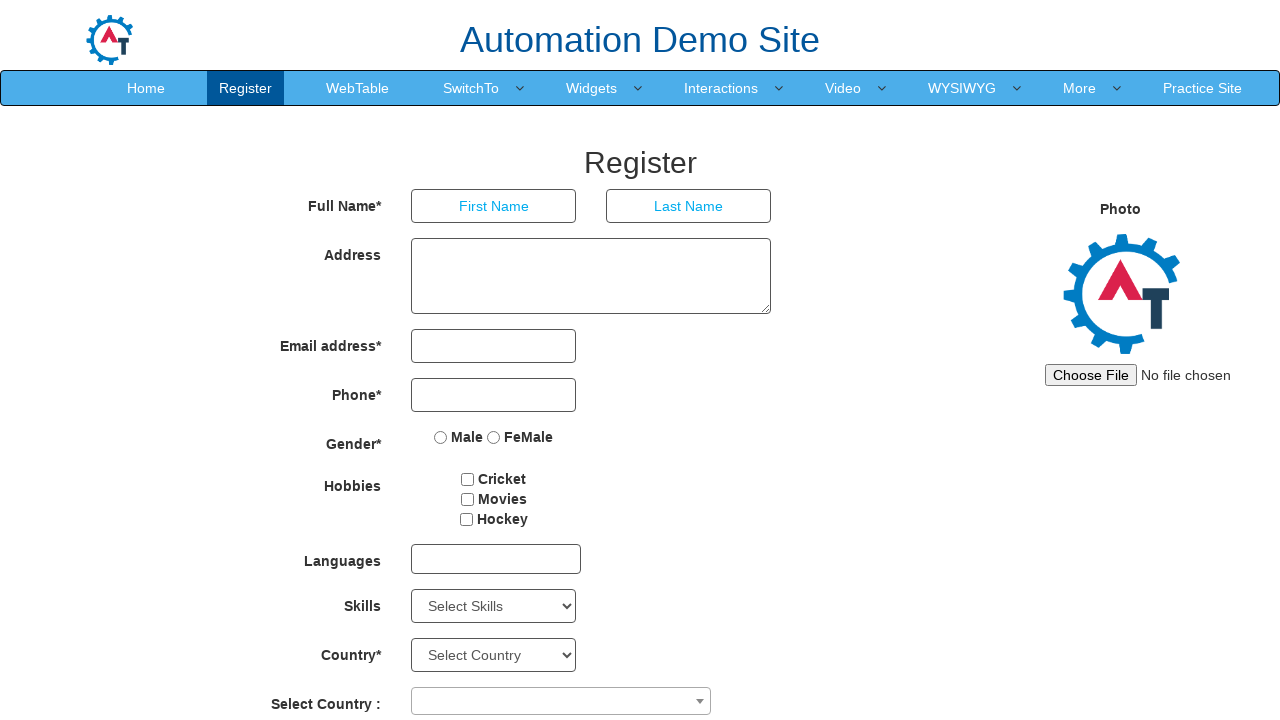

Filled first name field with 'ABCD' using sequential key presses
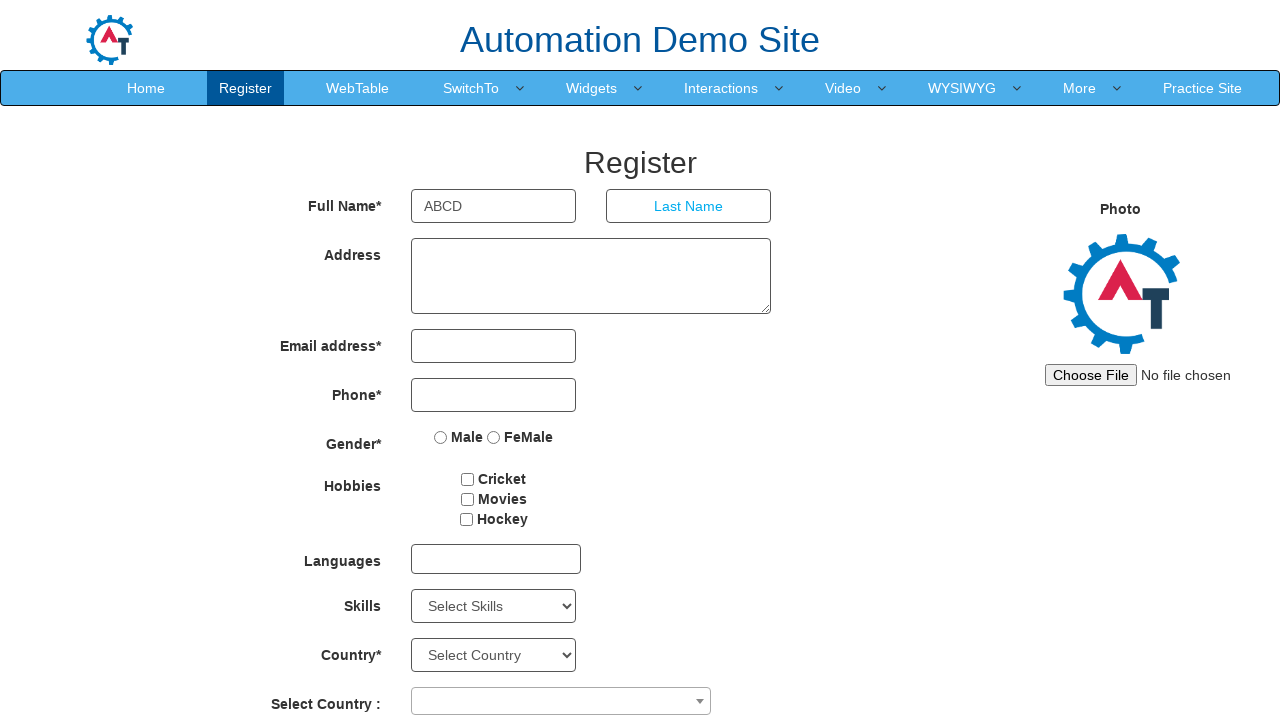

Filled last name field with 'EFGH' on xpath=//input[@placeholder='Last Name']
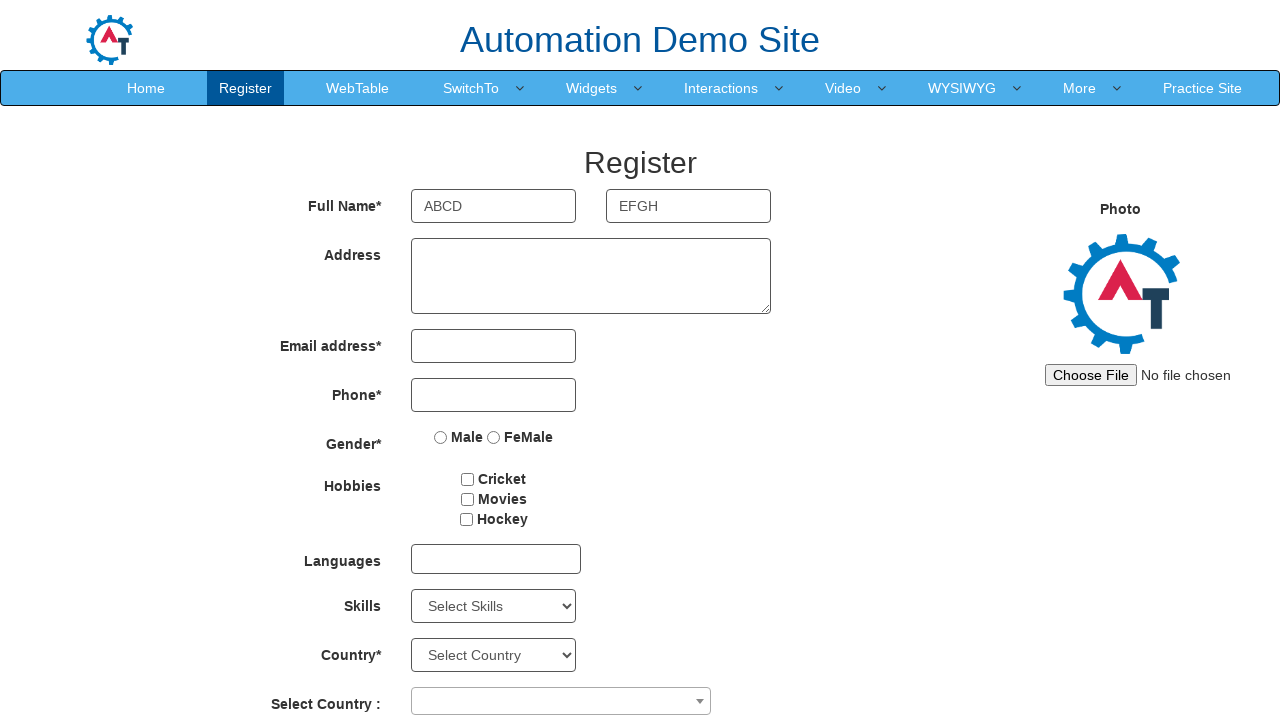

Filled email field with 'test@gmail.com' on xpath=//input[@type='email']
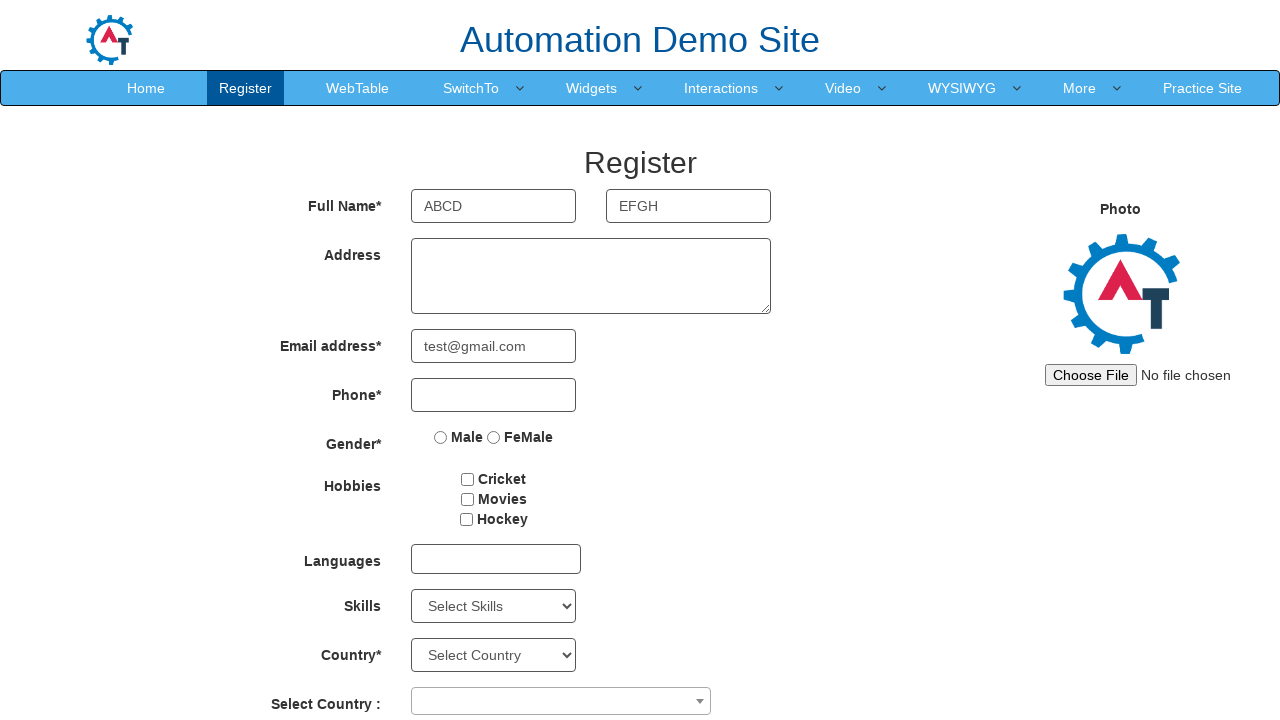

Filled phone number field with '2171234678' on xpath=//input[@type='tel']
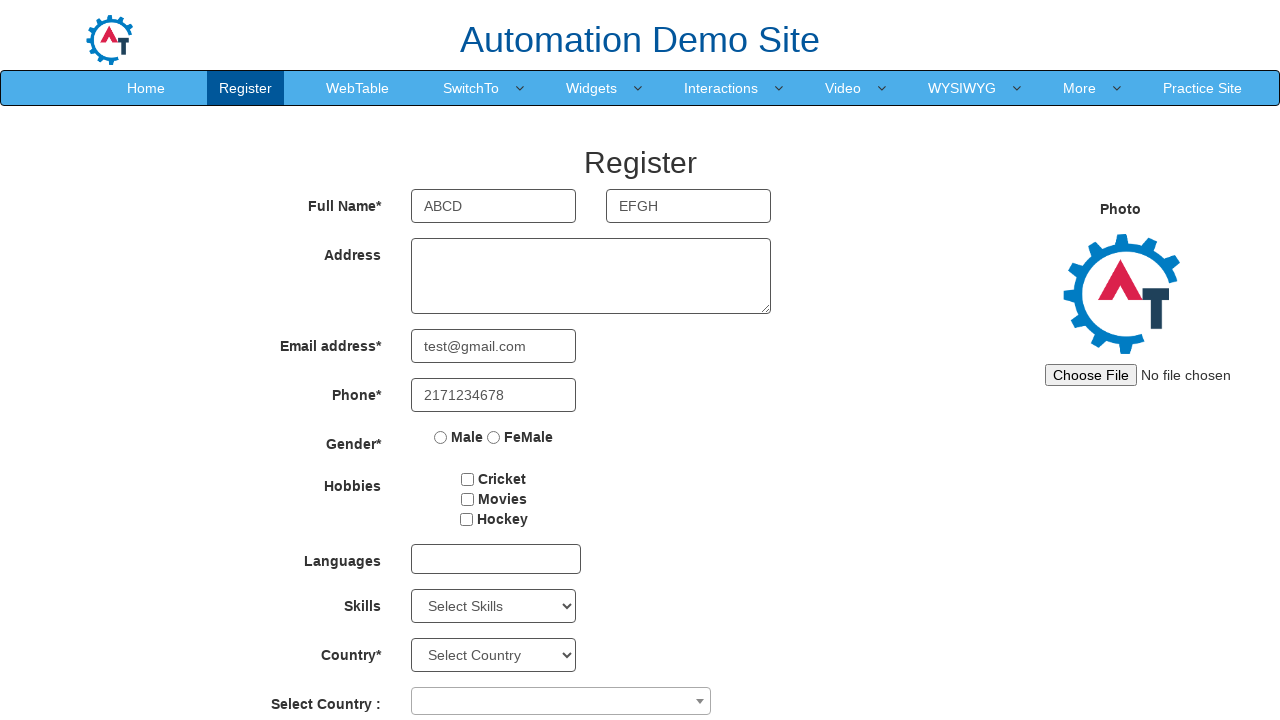

Selected 'Male' radio button at (441, 437) on xpath=//input[@value='Male']
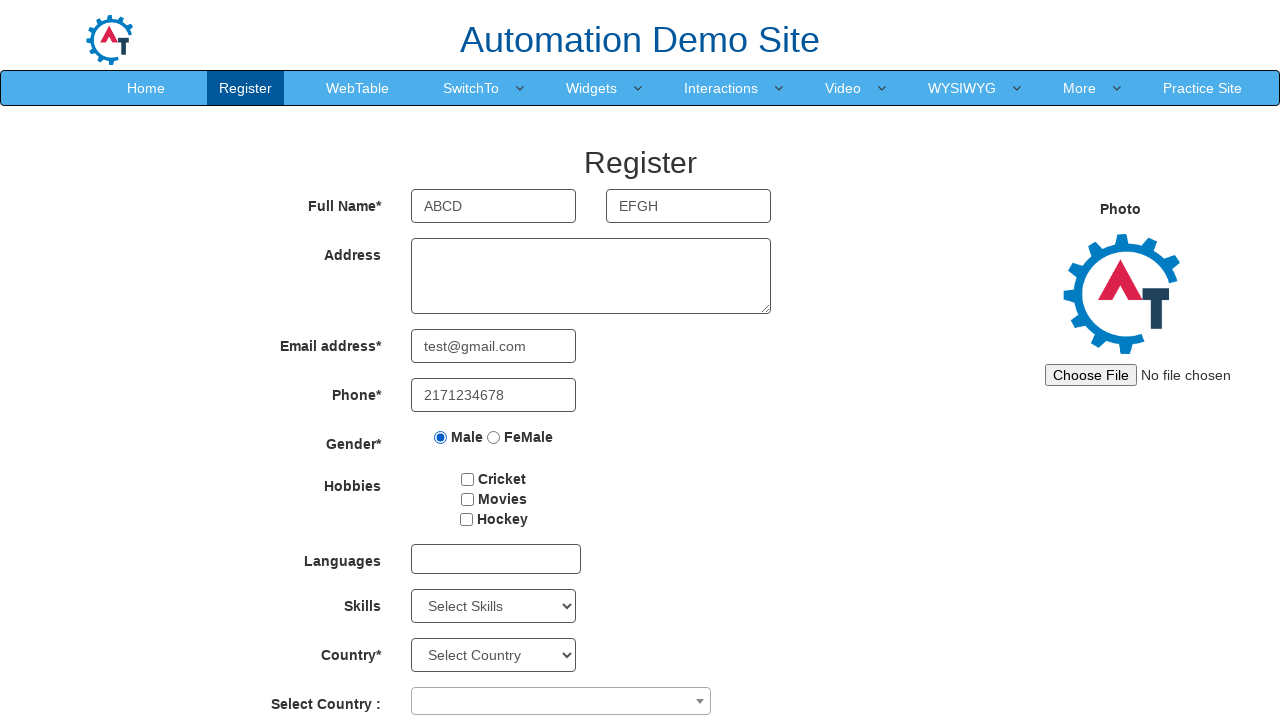

Selected 'Android' from Skills dropdown by value on #Skills
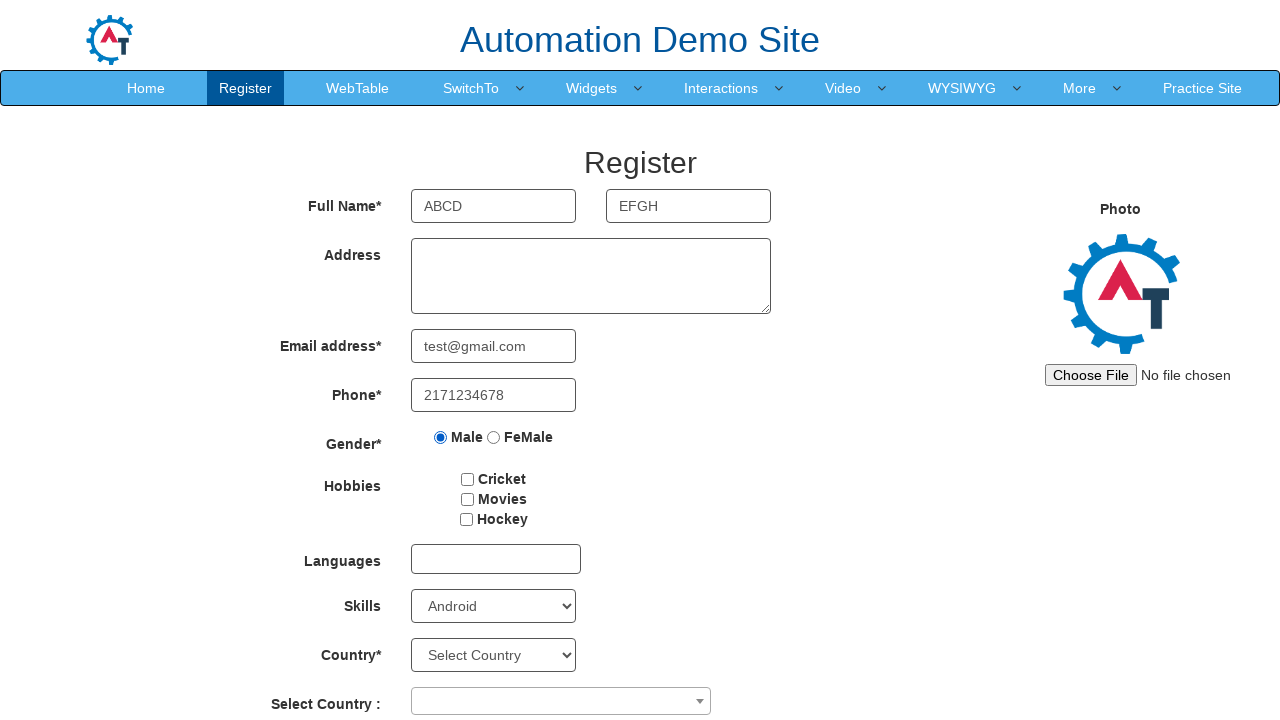

Waited 1000ms for page to settle
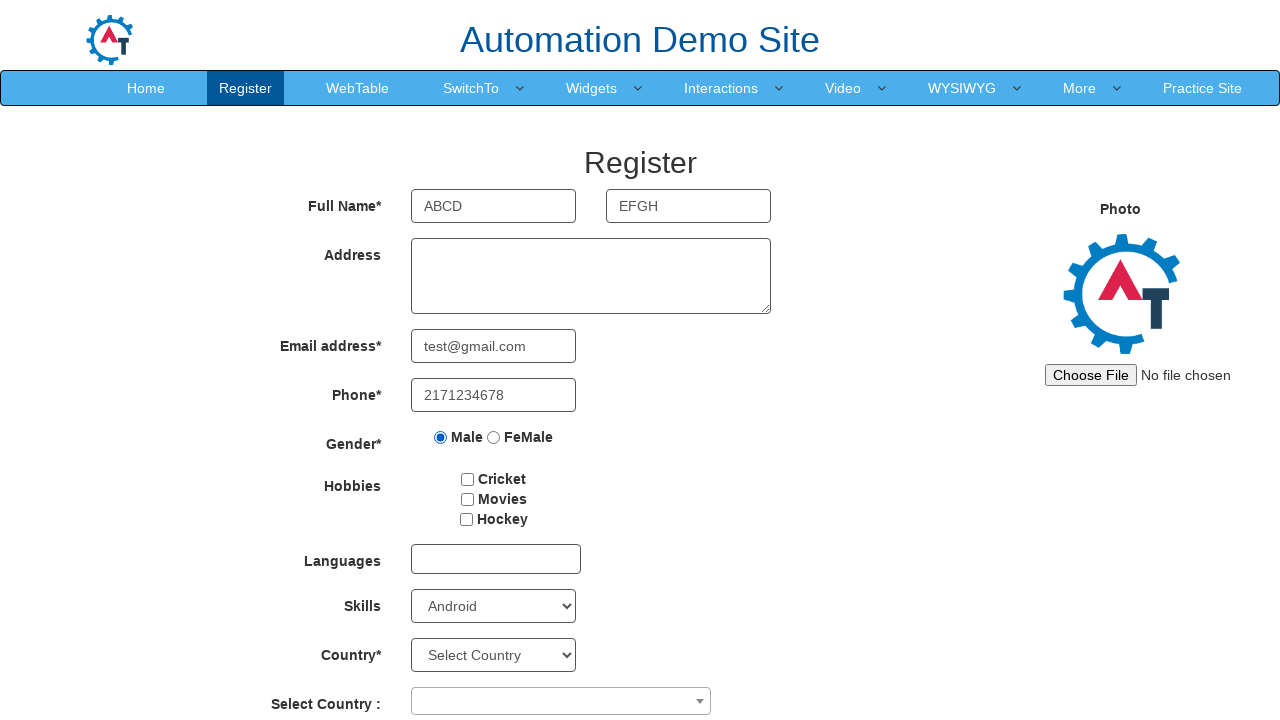

Selected 'Analytics' from Skills dropdown by label on #Skills
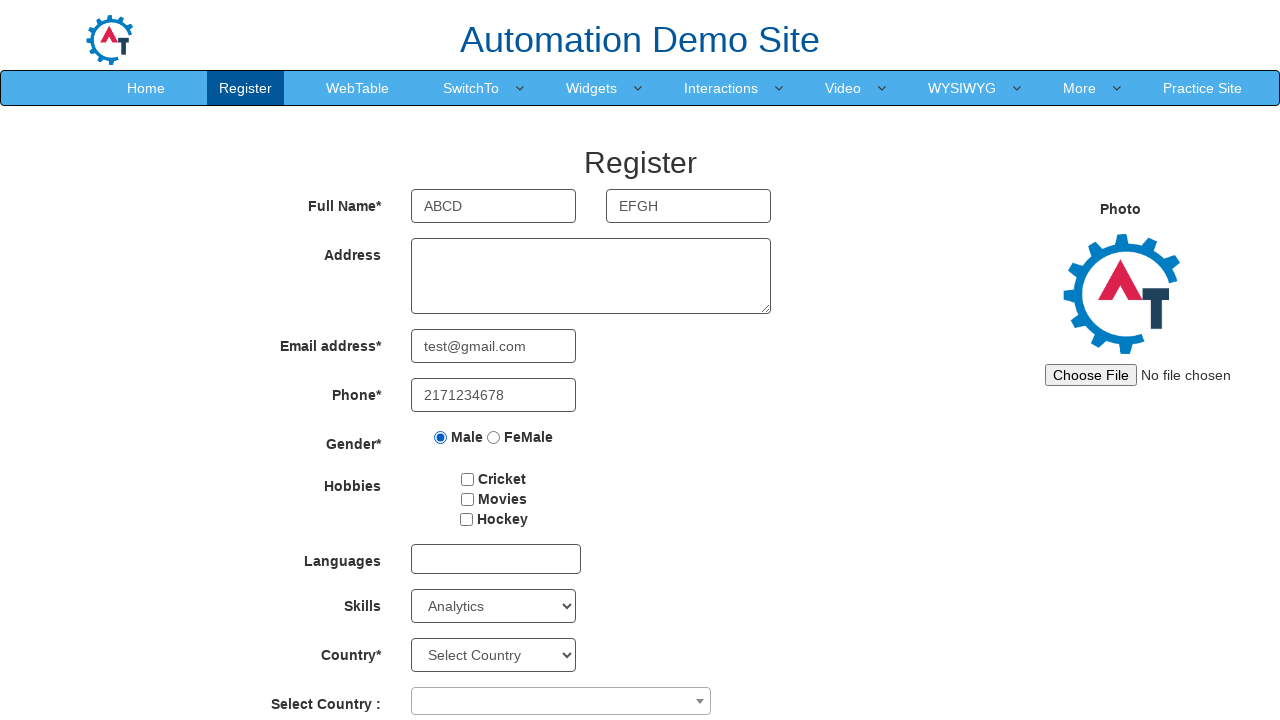

Waited 1000ms for page to settle
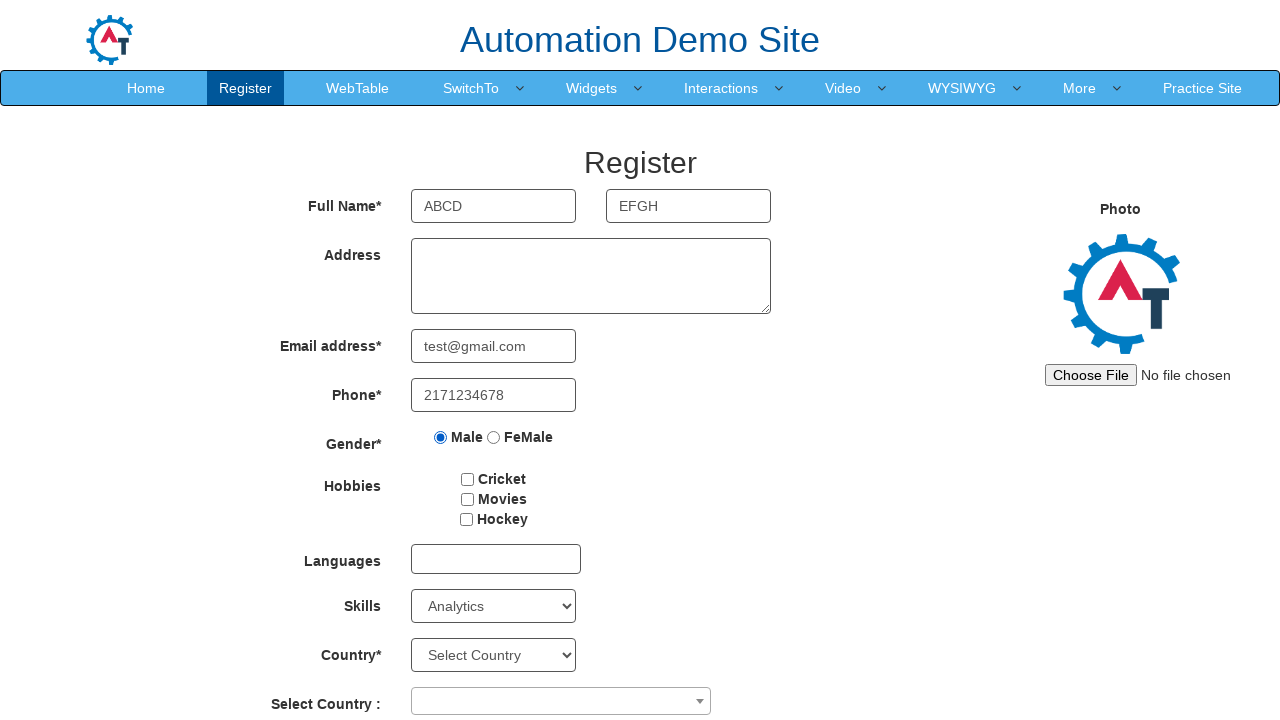

Selected option at index 5 from Skills dropdown on #Skills
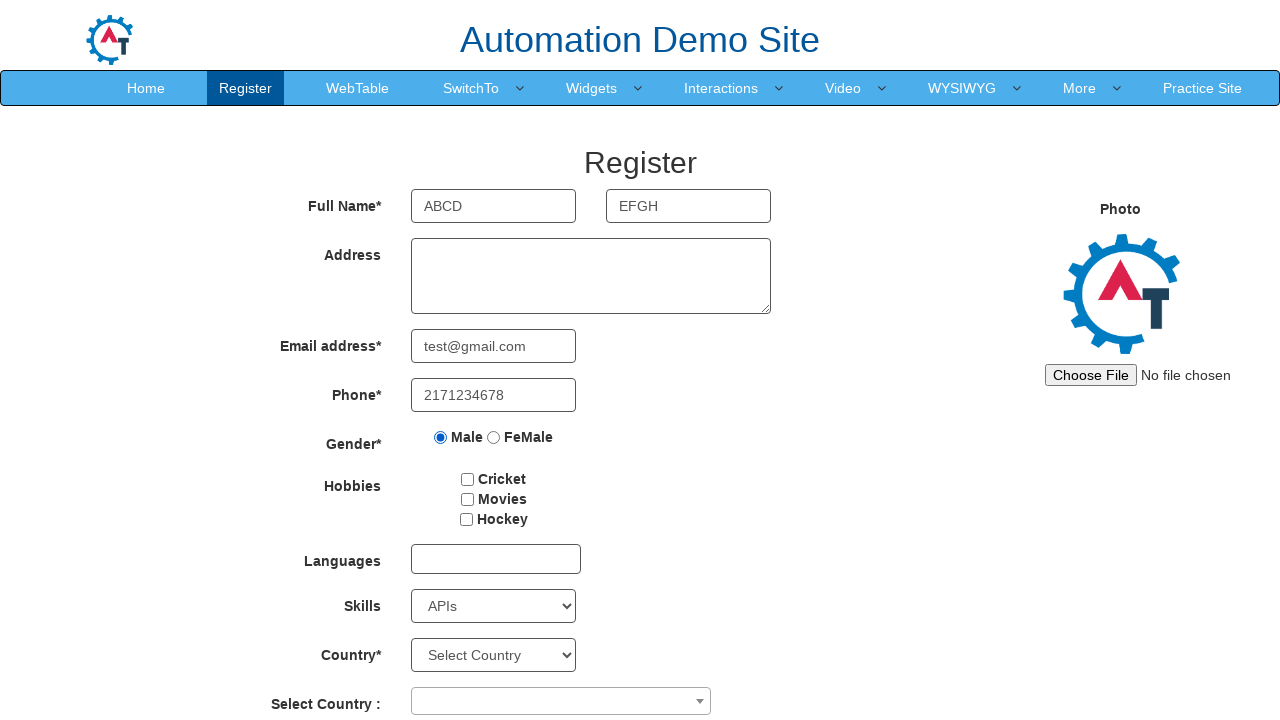

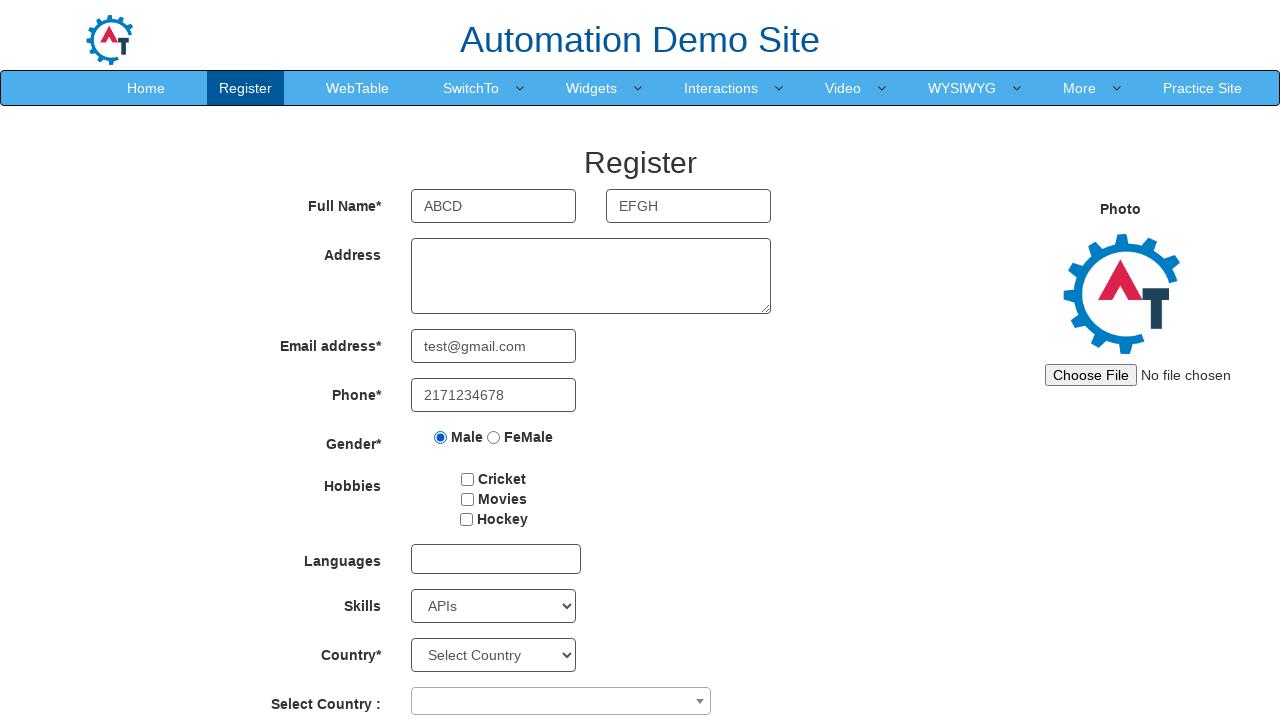